Tests element highlighting functionality by navigating to a page with a large table and visually highlighting a specific element using JavaScript to modify its CSS border style.

Starting URL: http://the-internet.herokuapp.com/large

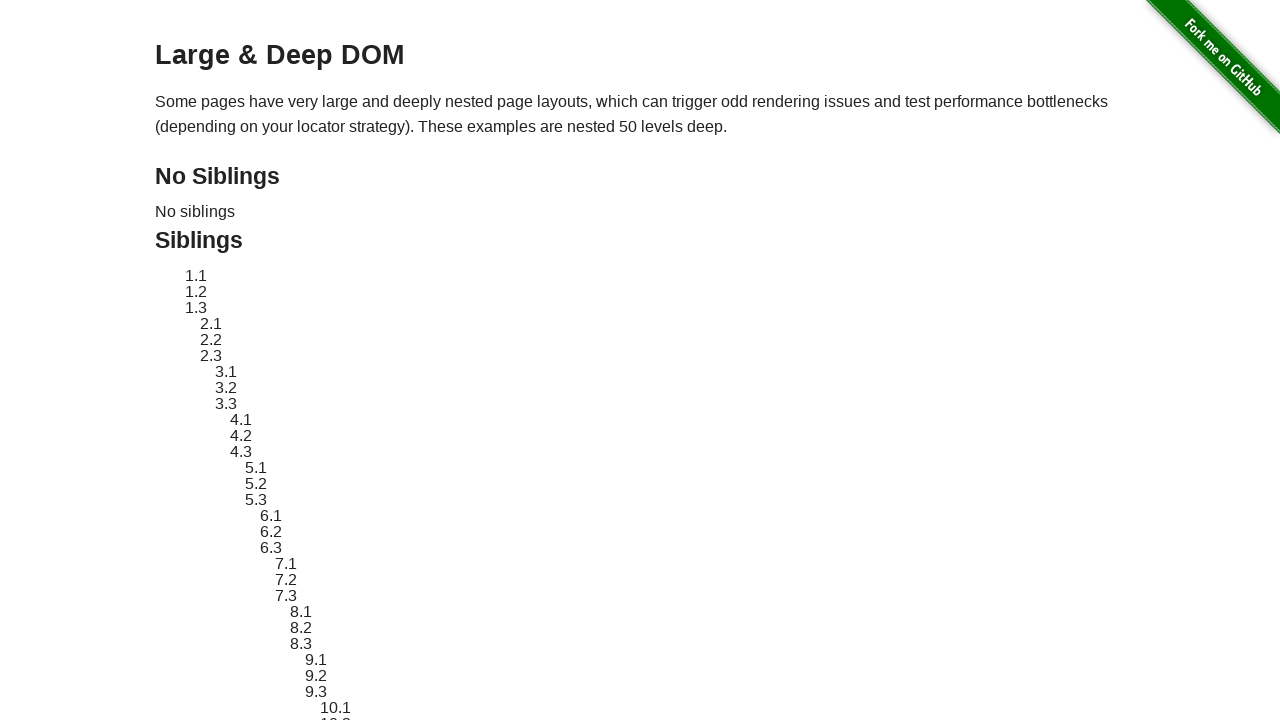

Waited for target element #sibling-2.3 to be present
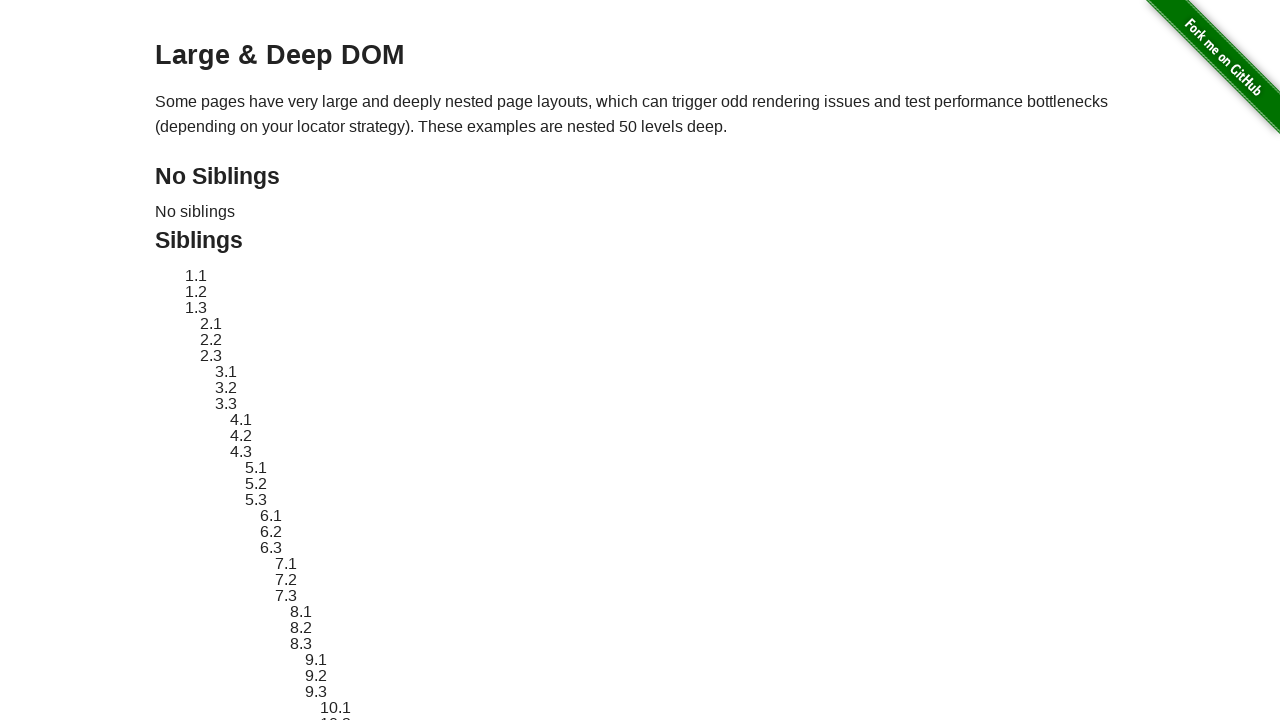

Located the element to highlight
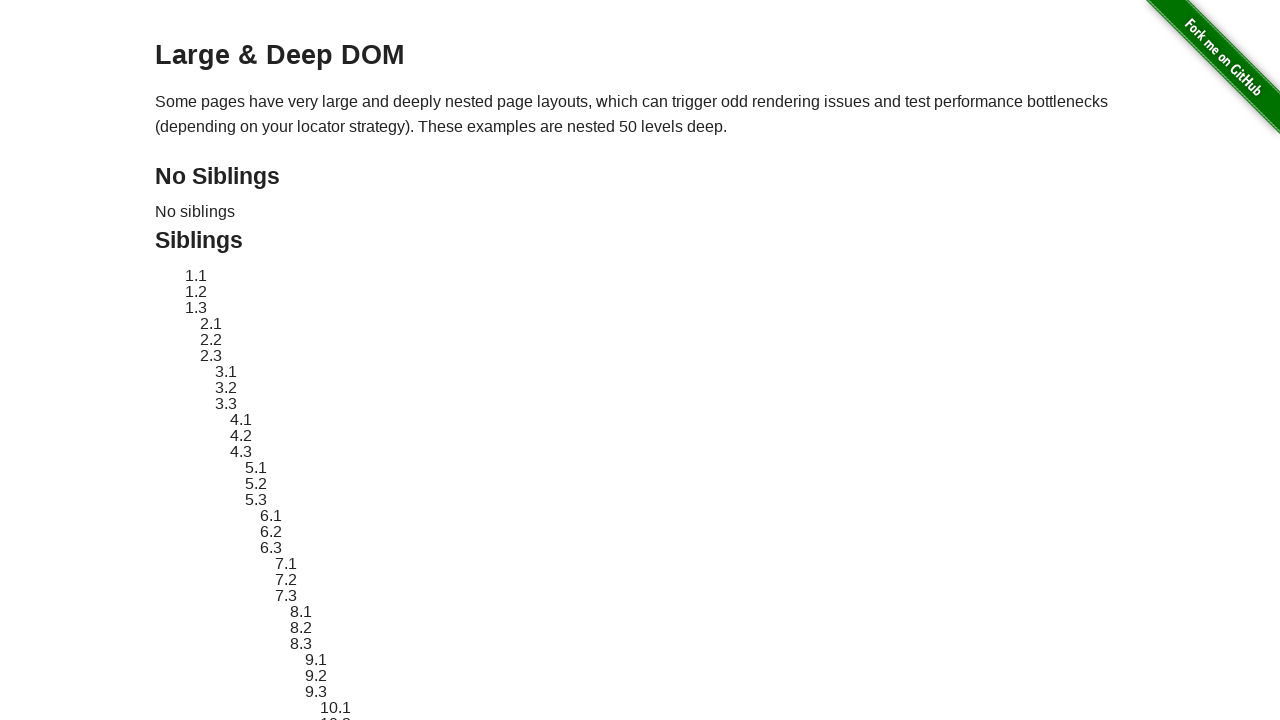

Retrieved original style attribute from element
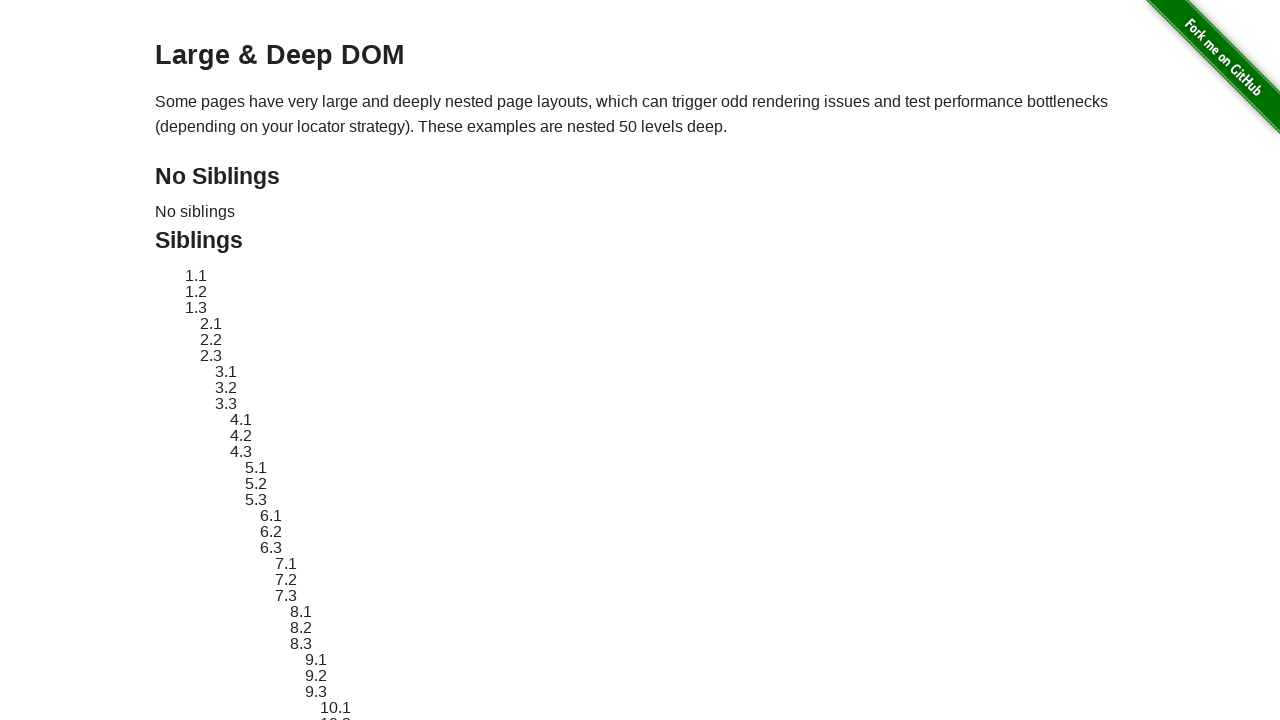

Applied red dashed border highlight style to element
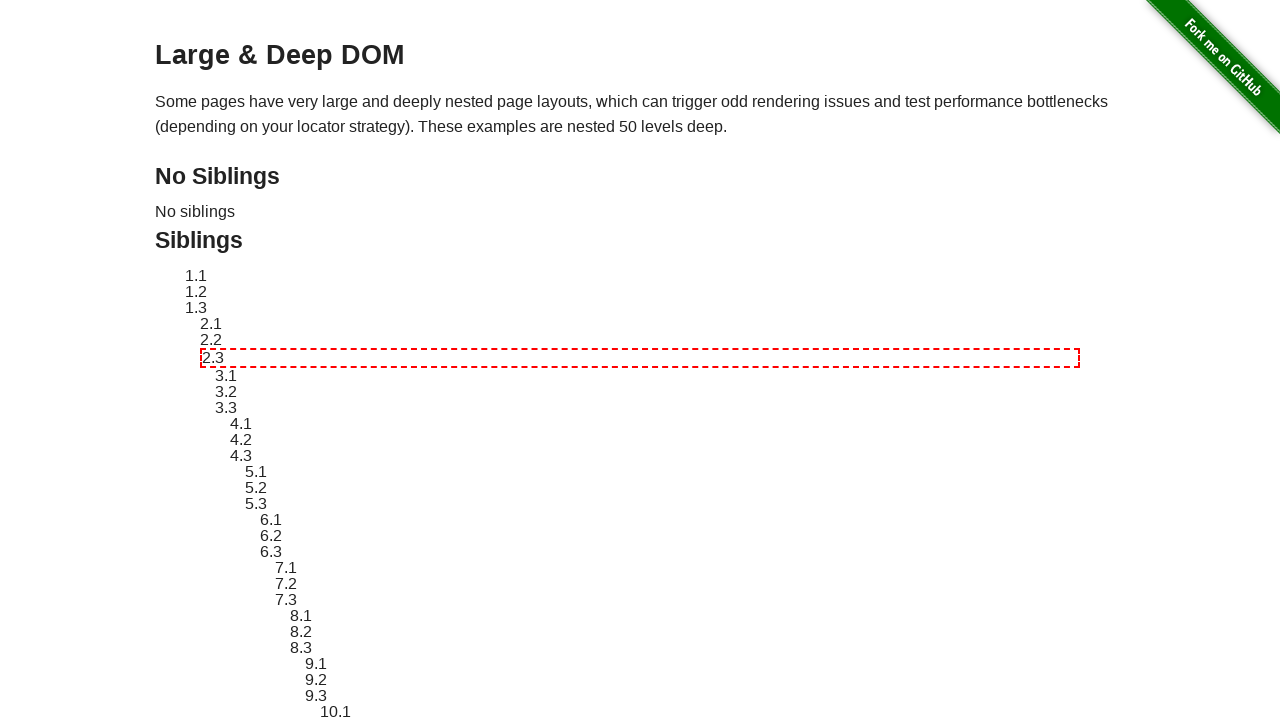

Waited 3 seconds to visually verify the highlight
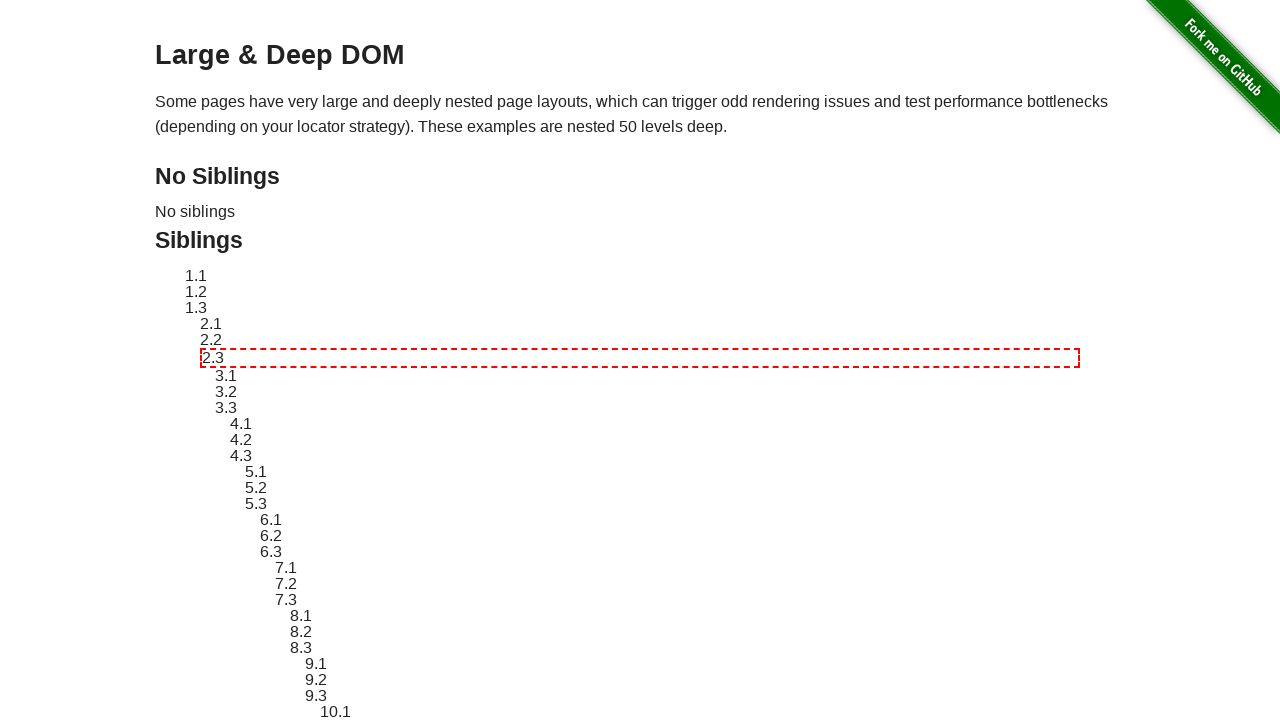

Reverted element style to original state
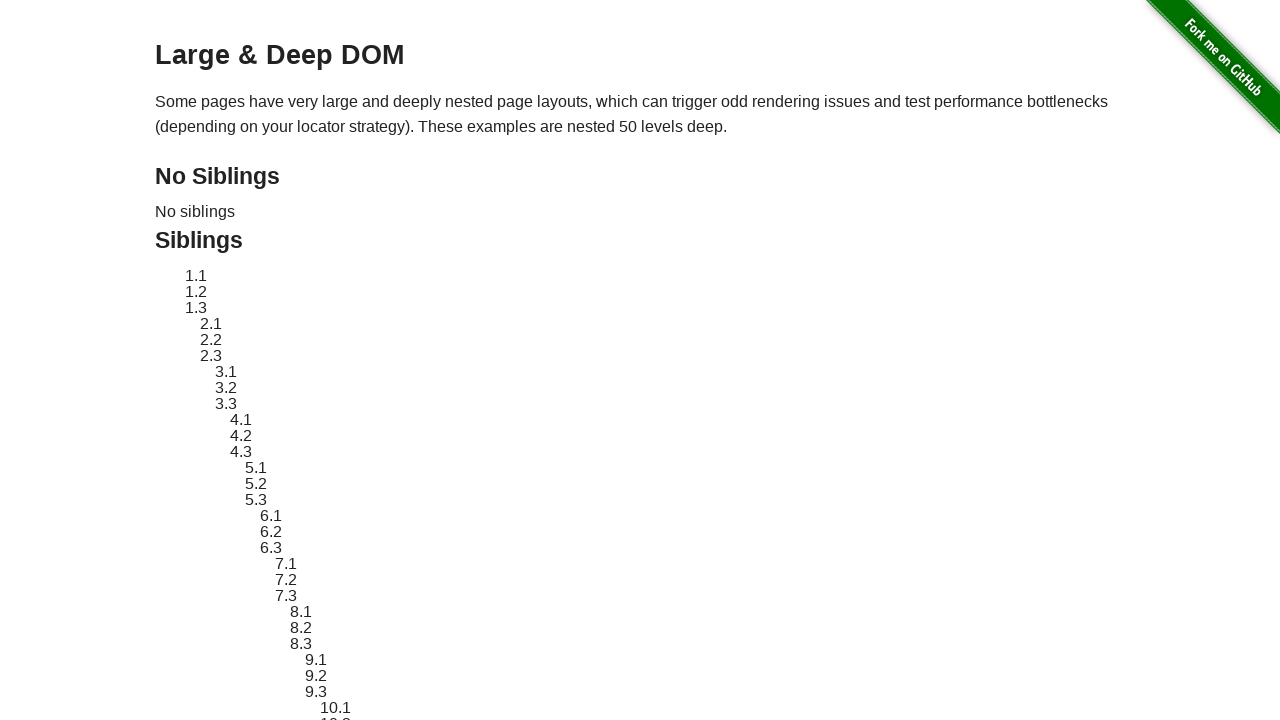

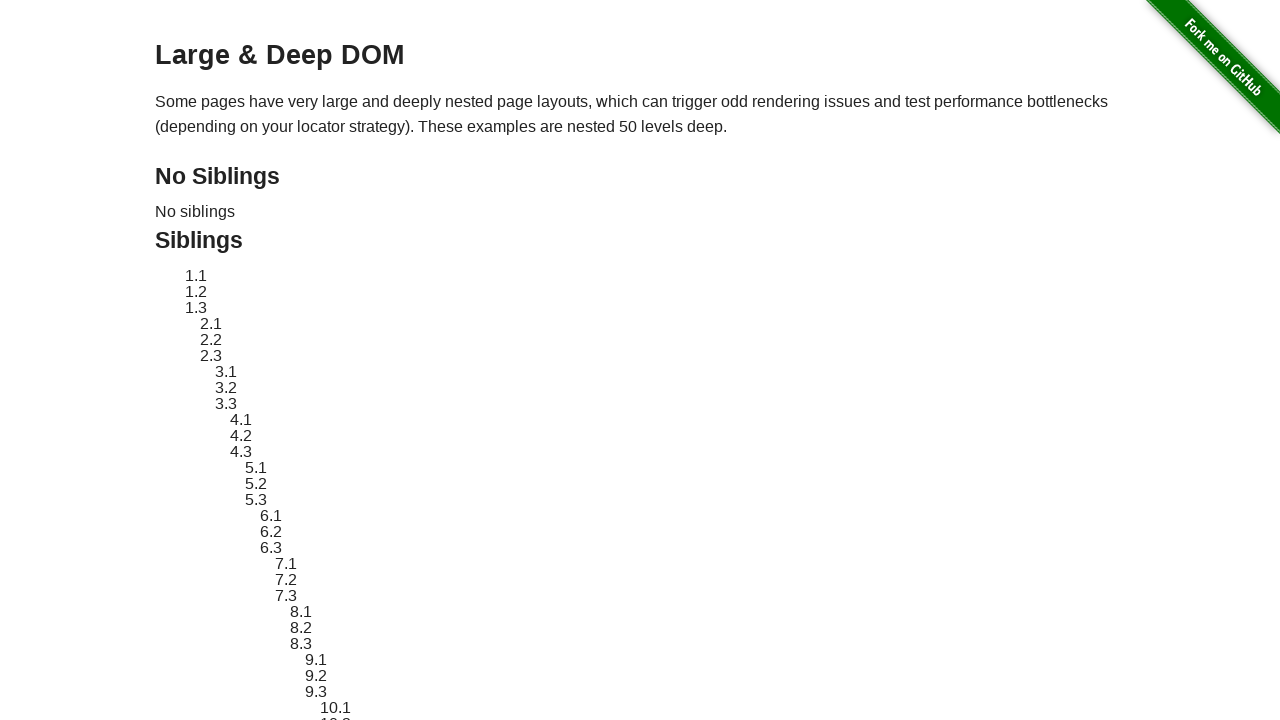